Clicks on the "Shop Now" button on the homepage and verifies that navigation occurs by checking URL change.

Starting URL: https://atid.store/

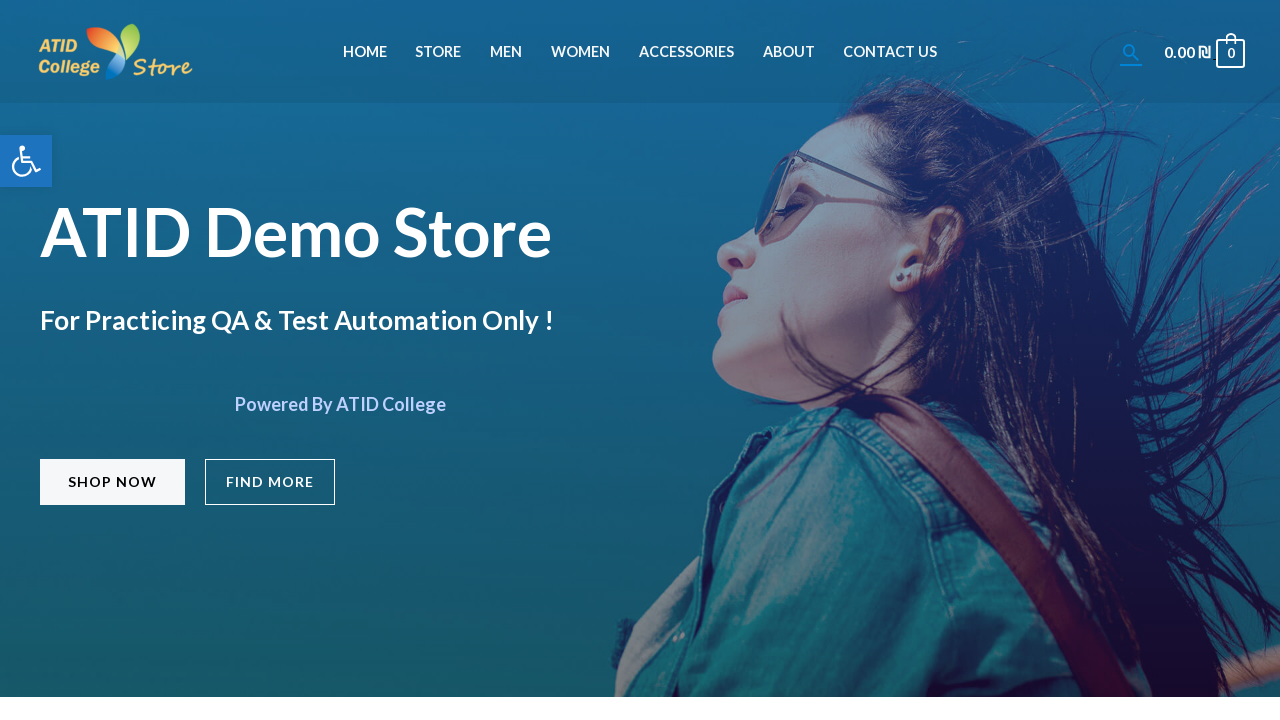

Clicked 'Shop Now' button on homepage at (112, 482) on a:has-text("Shop Now")
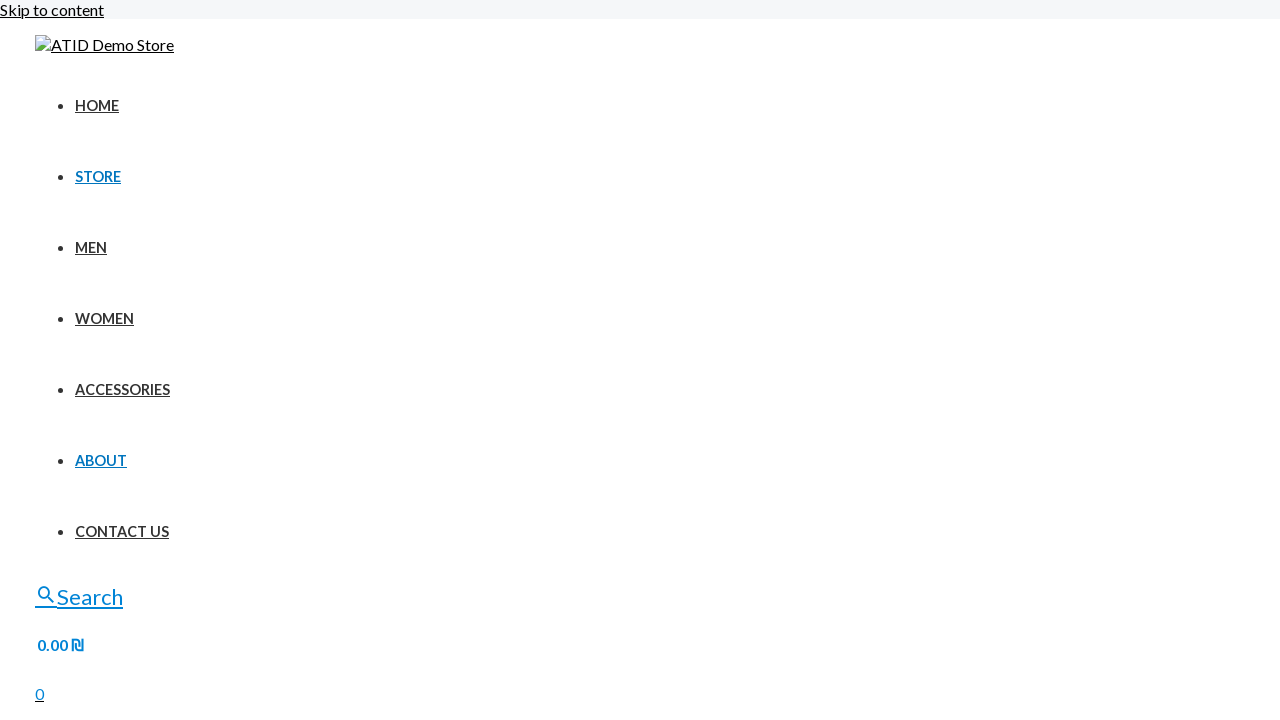

Waited for page to load after clicking Shop Now
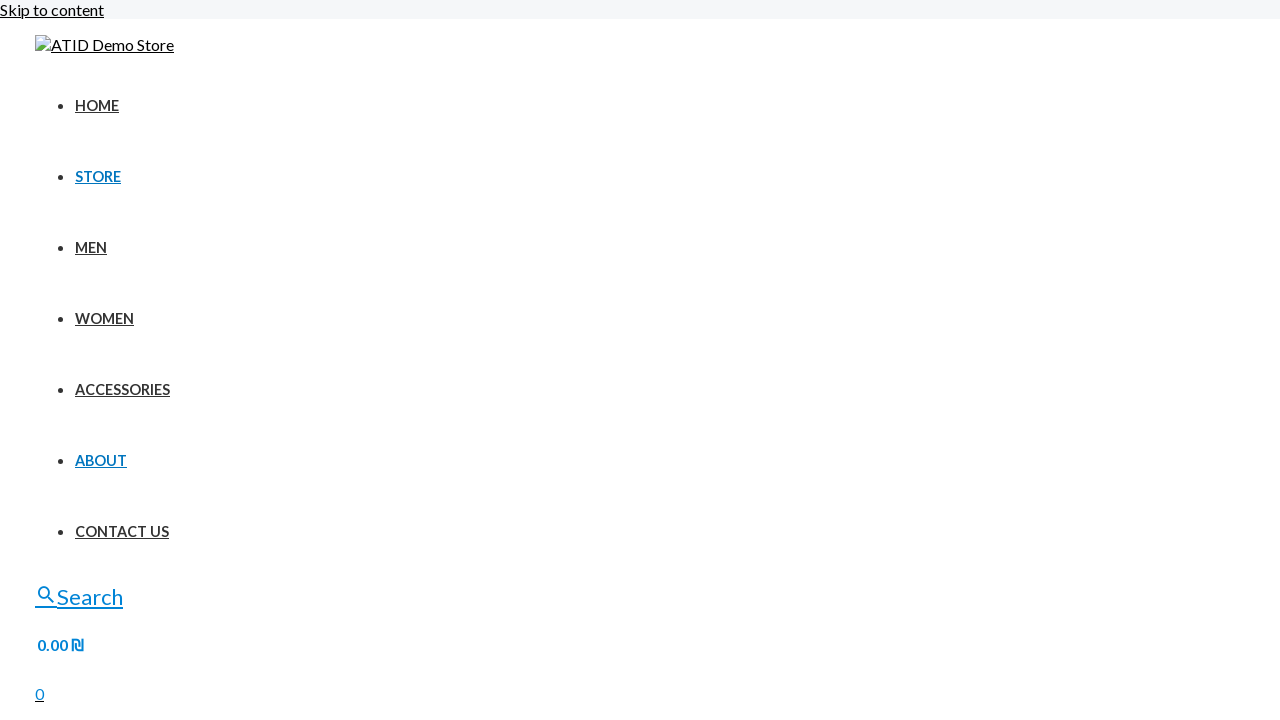

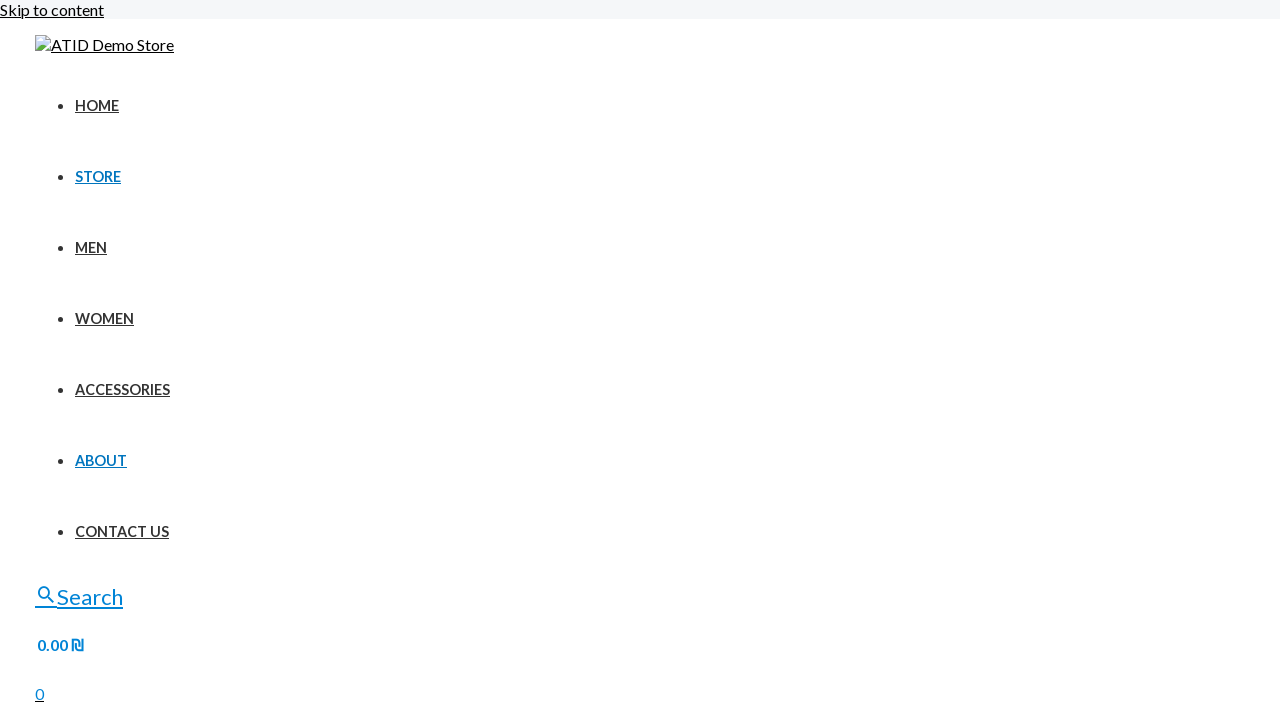